Searches for "phone" on testotomasyonu website and verifies that products are found in the search results

Starting URL: https://www.testotomasyonu.com

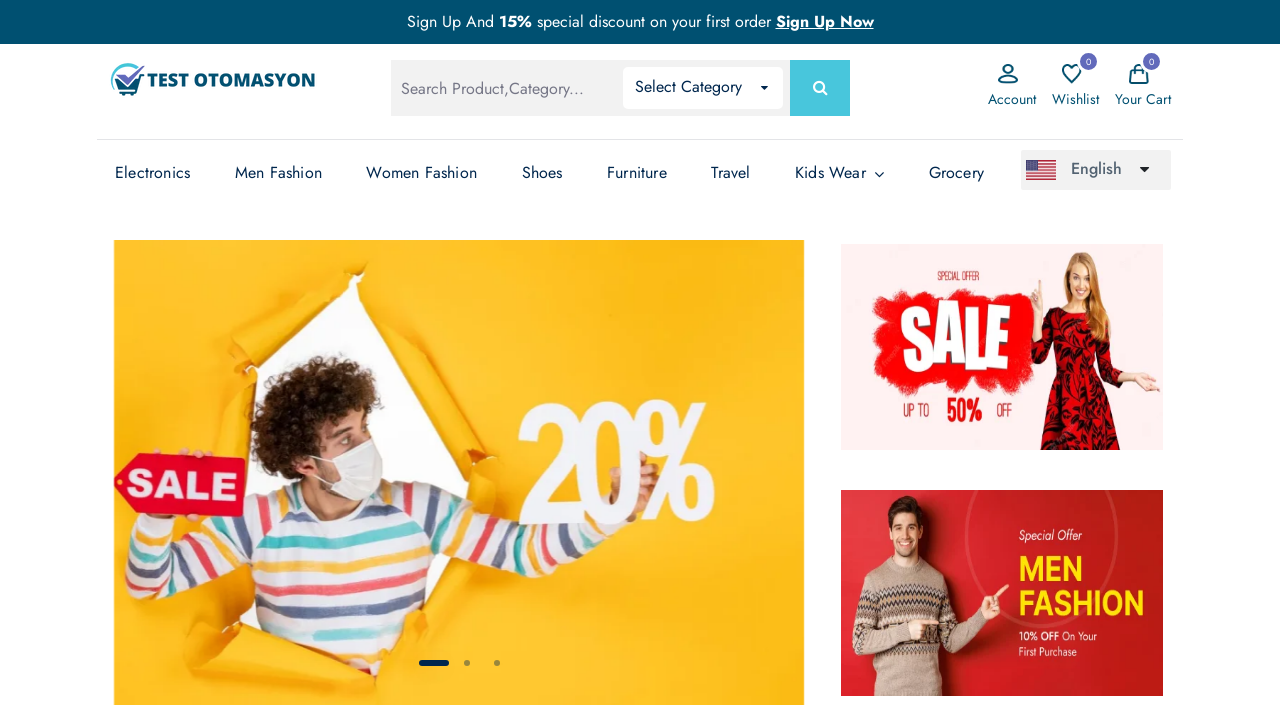

Filled search box with 'phone' on input[id='global-search']
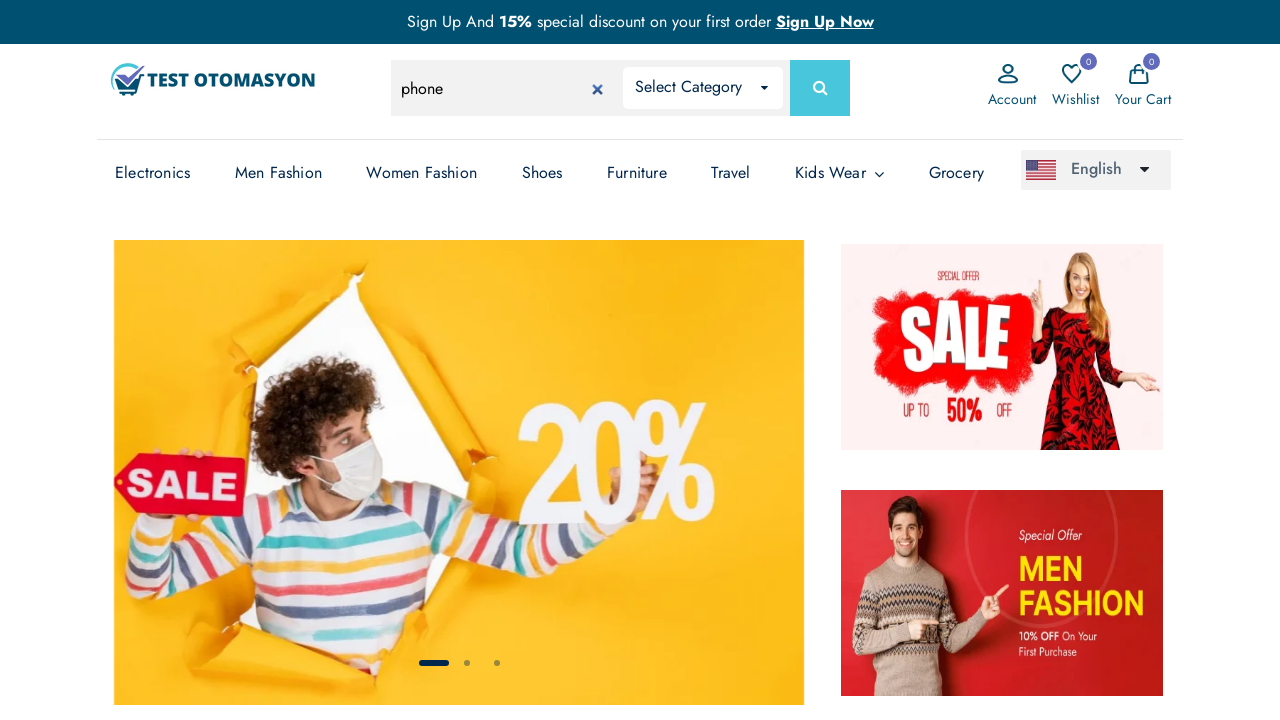

Pressed Enter to search for 'phone' on input[id='global-search']
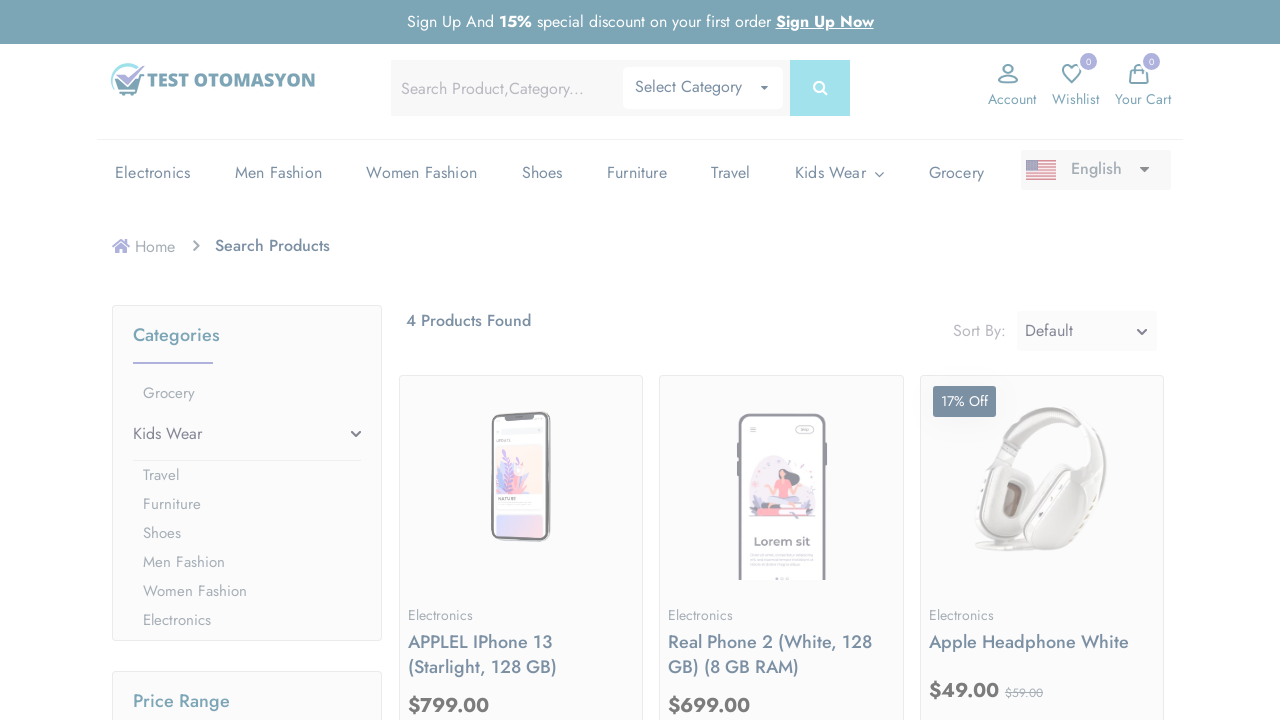

Search results loaded with product boxes
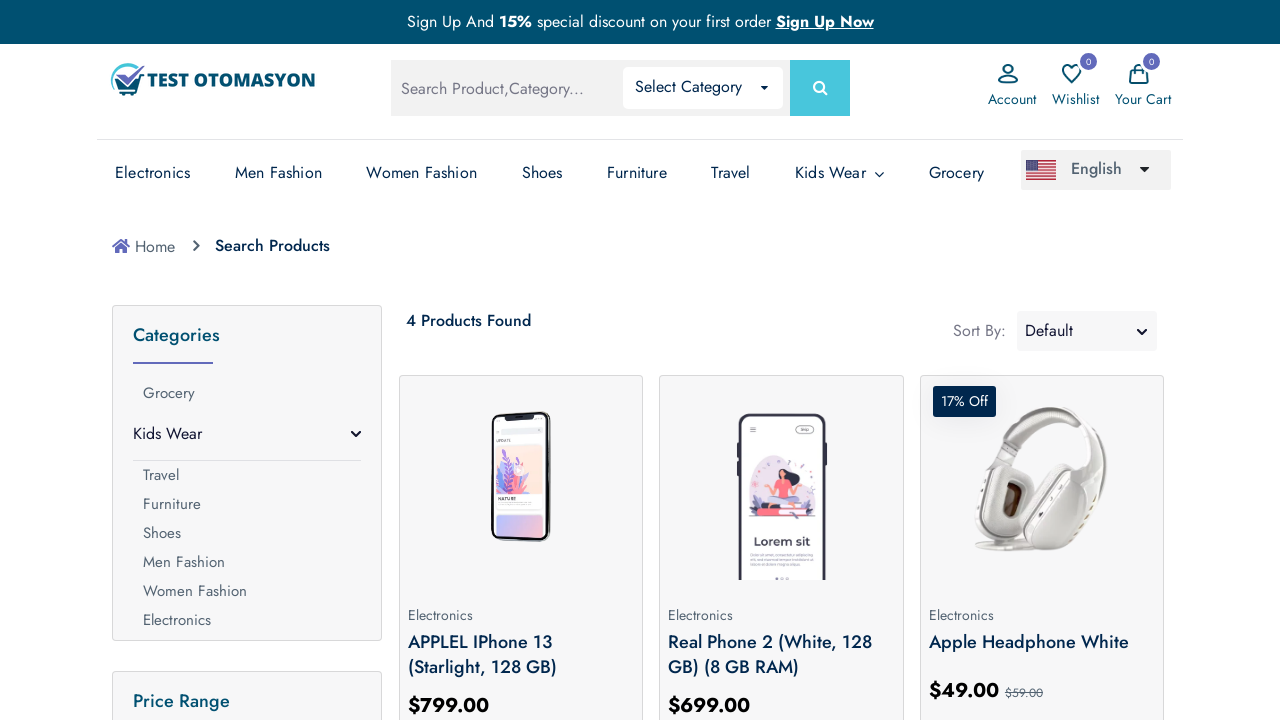

Retrieved all product elements - 4 products found
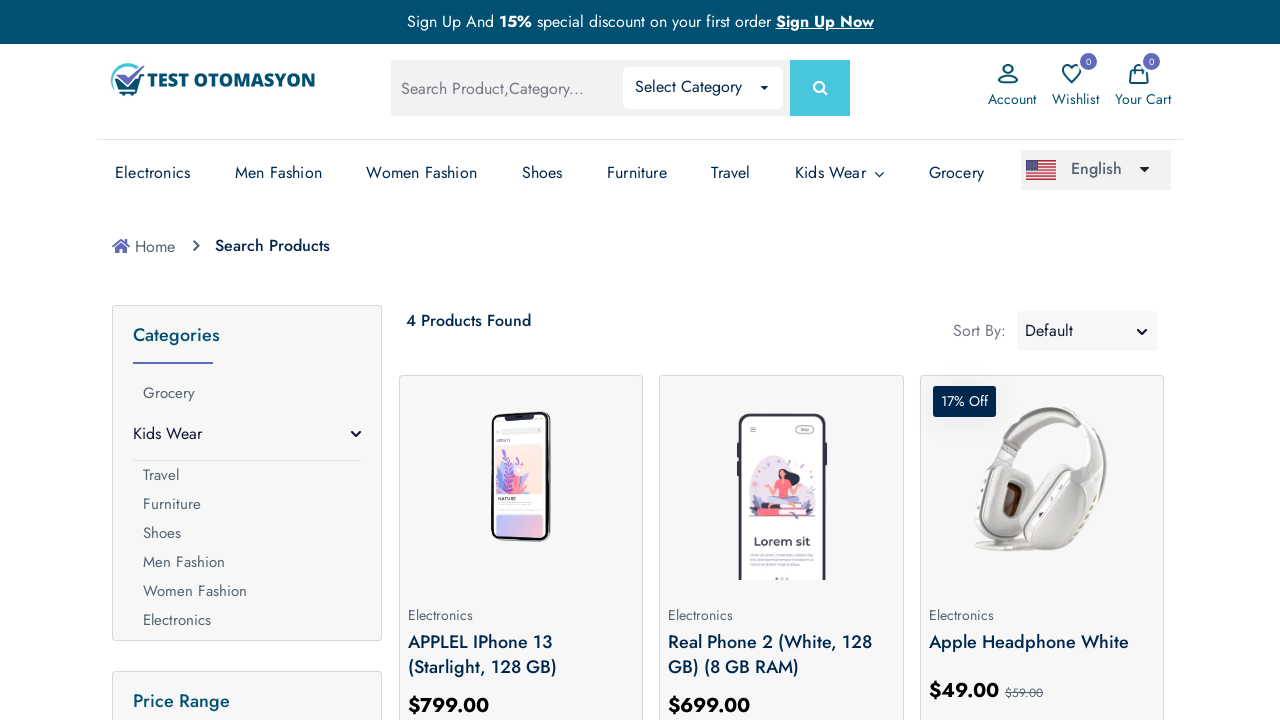

Verified that products were found in search results
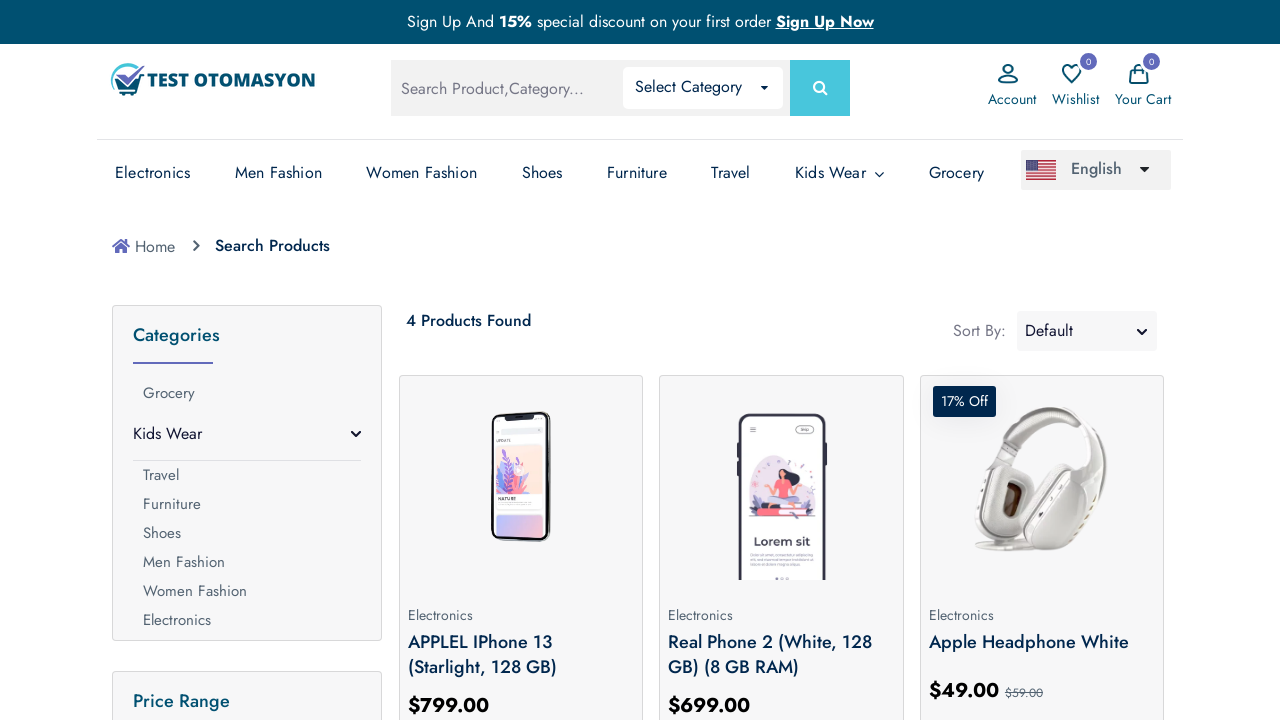

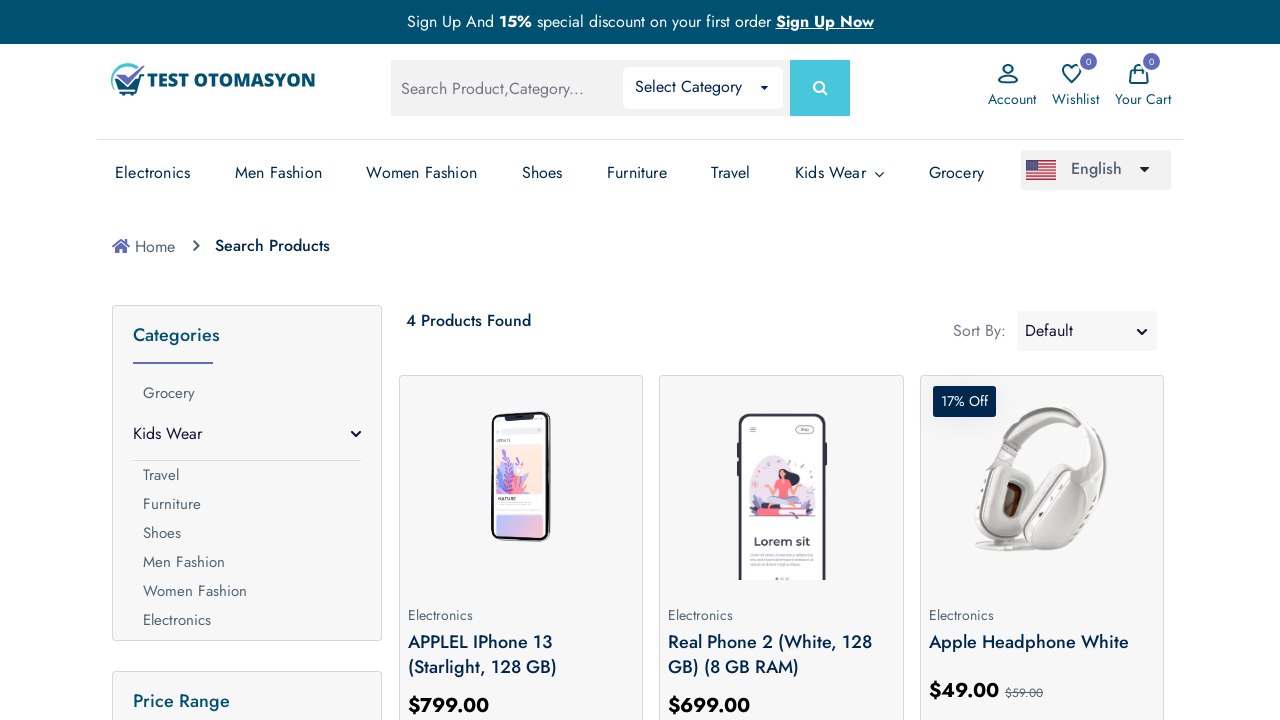